Fills out a registration form with personal information including name, email, phone, and address, then submits the form

Starting URL: http://suninjuly.github.io/registration1.html

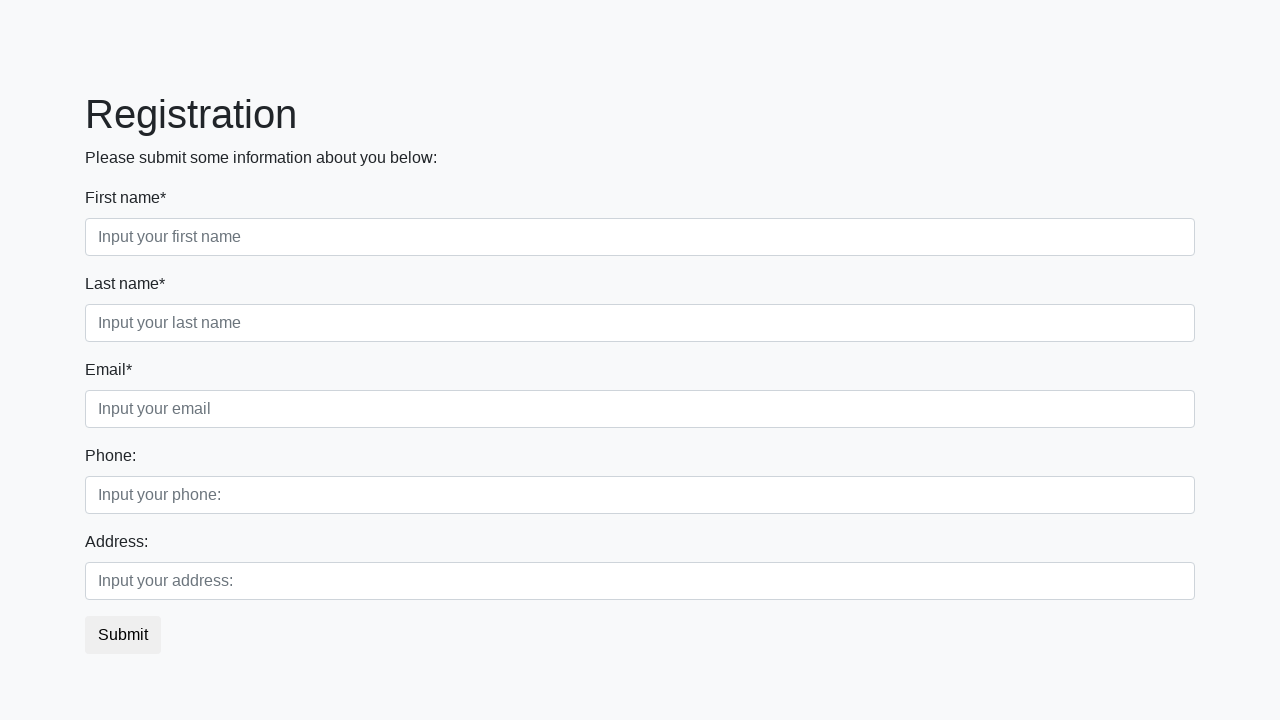

Filled first name field with 'Ivan' on input.first
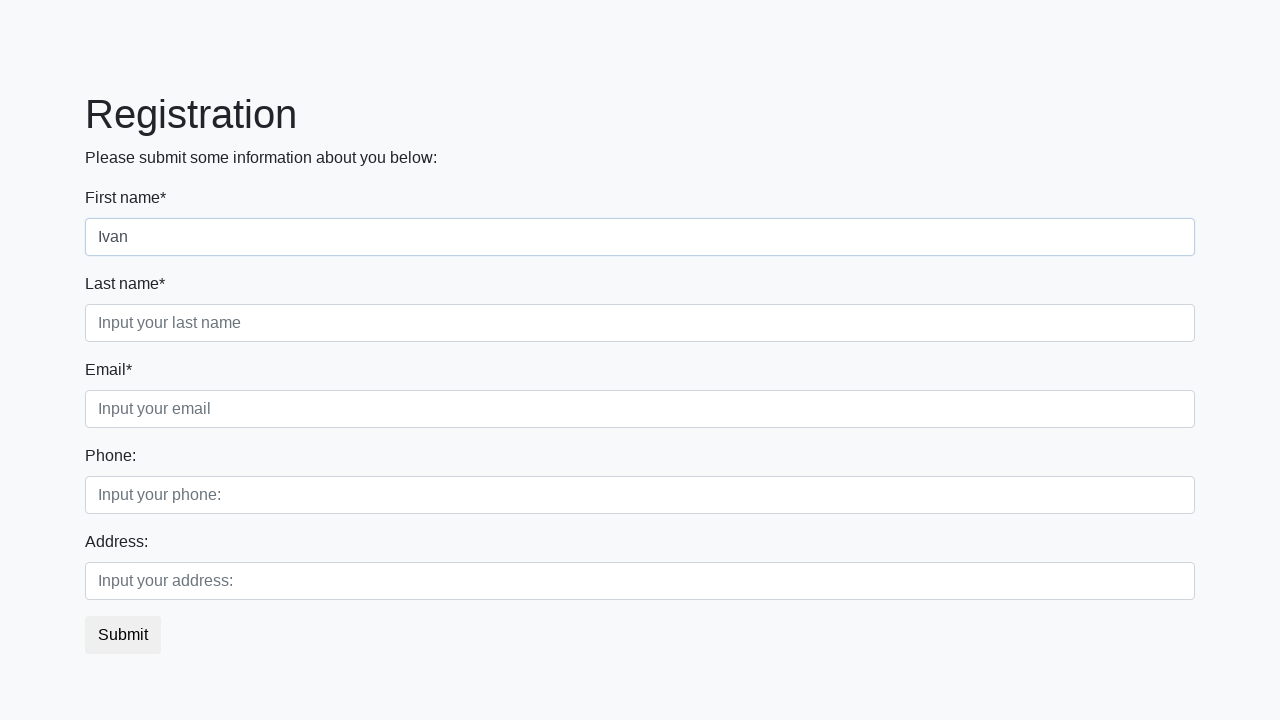

Filled last name field with 'Petrov' on input.second
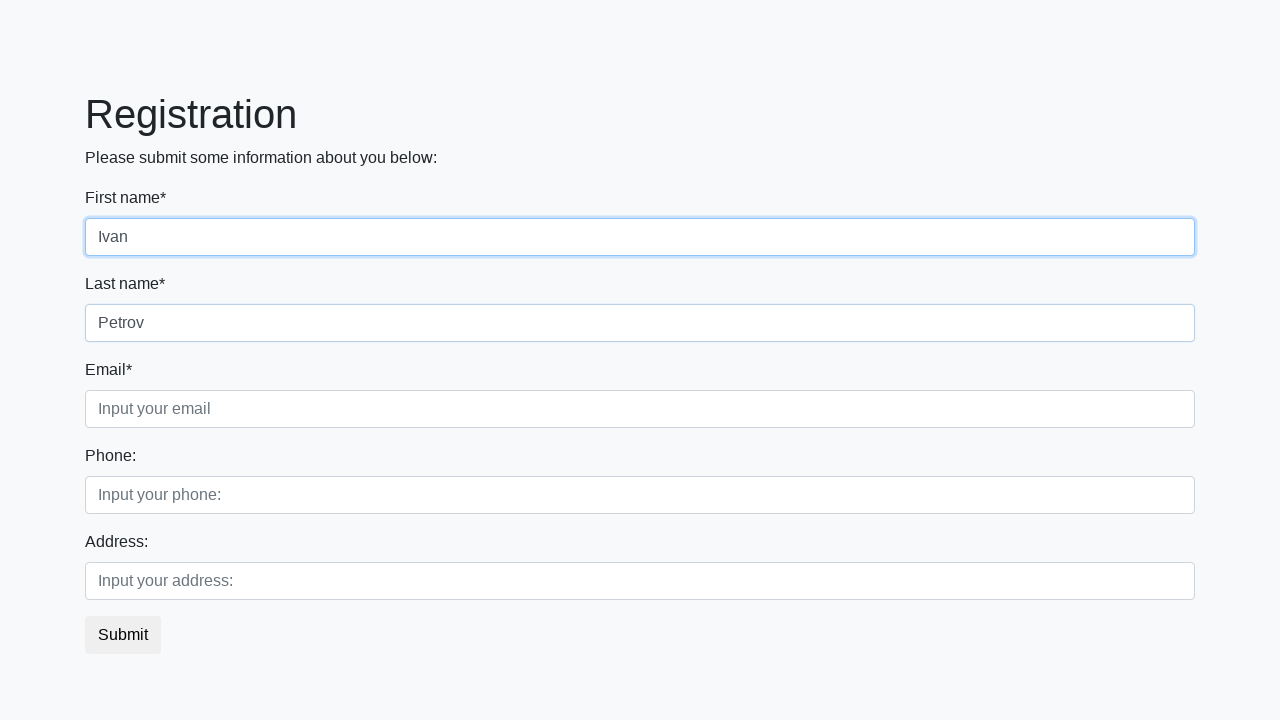

Filled email field with 'user@example.com' on input.third
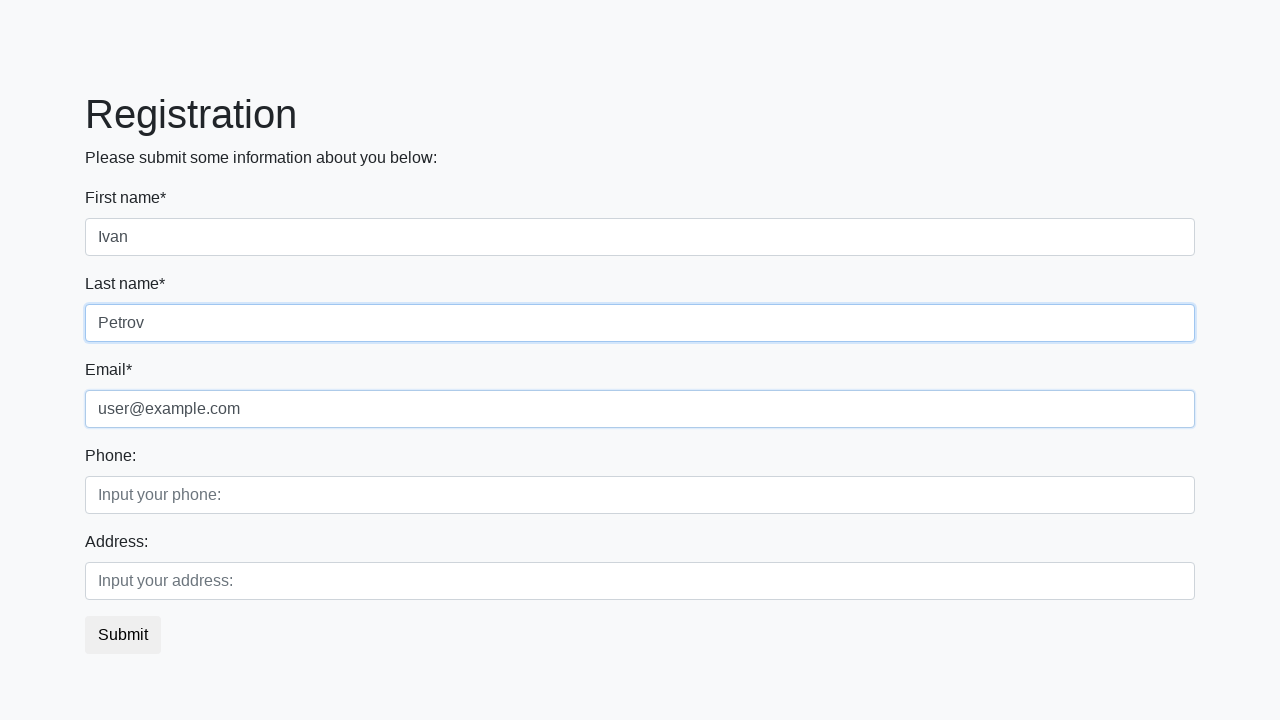

Filled phone number field with '+380999999999' on div.second_block input.first
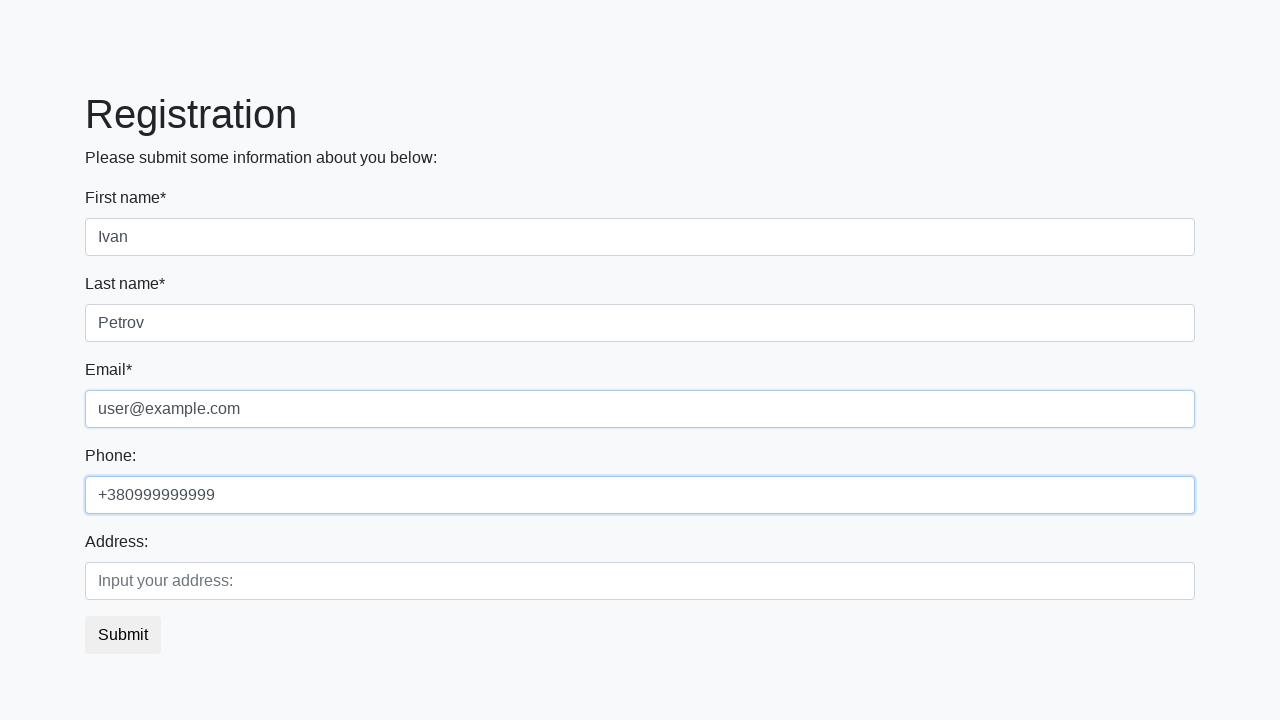

Filled address field with 'Russia' on div.second_block input.second
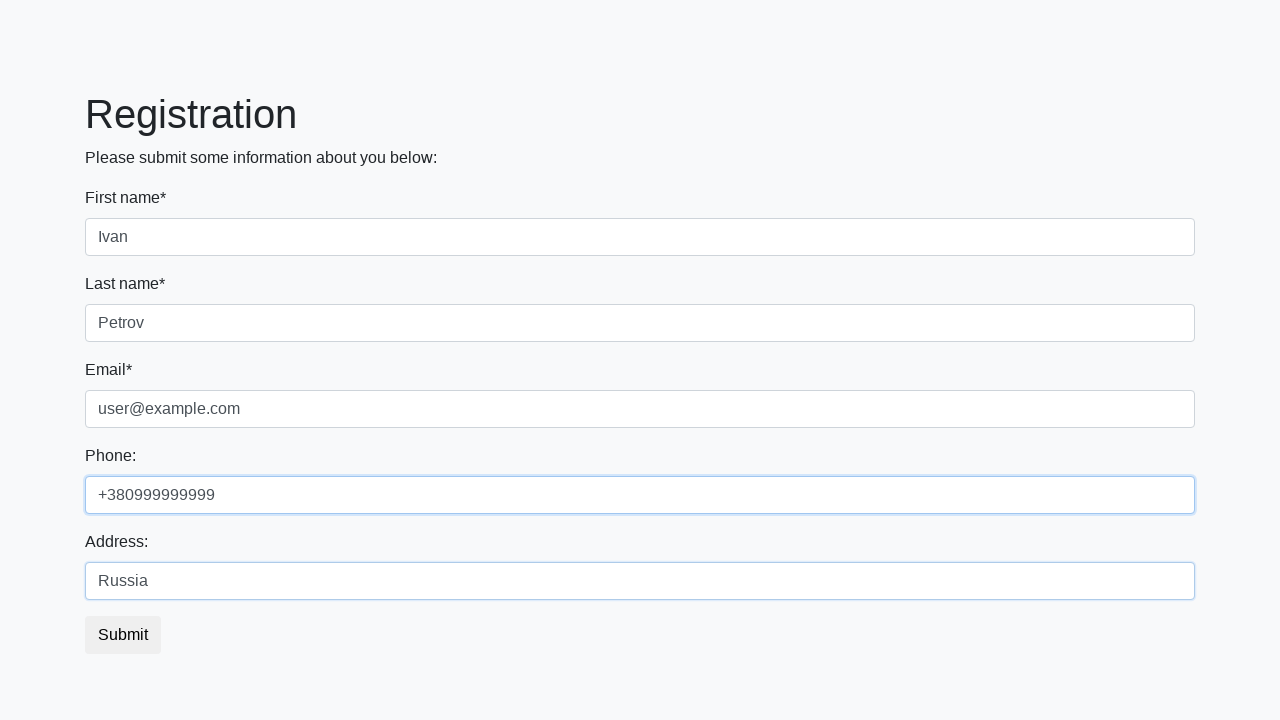

Clicked submit button to submit registration form at (123, 635) on button[type='submit']
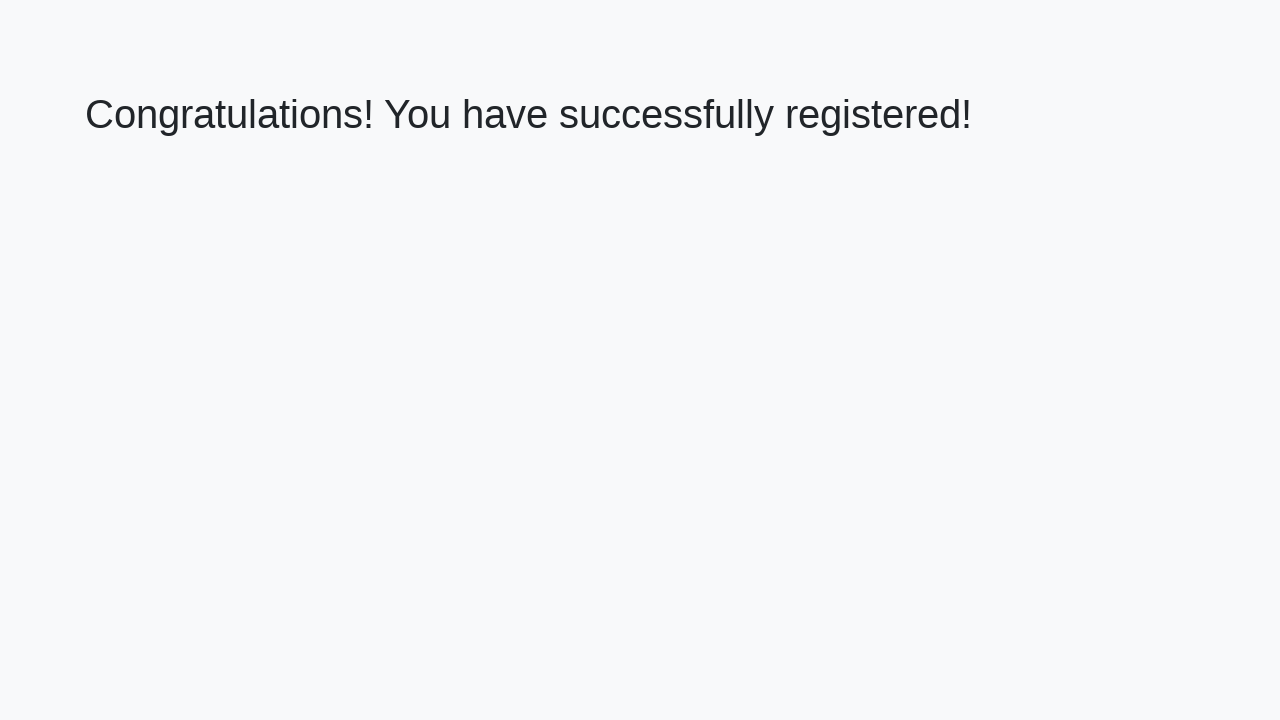

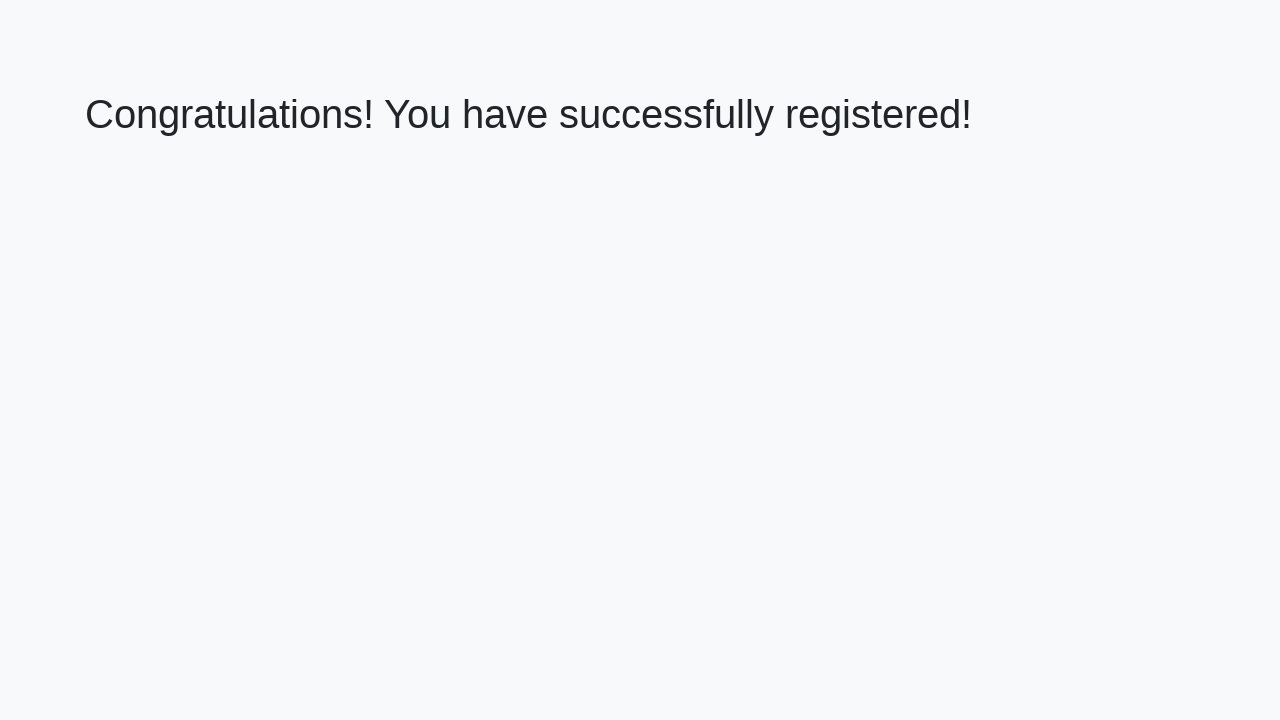